Clicks on a timer alert button and waits 7 seconds for the alert to appear

Starting URL: https://demoqa.com/alerts

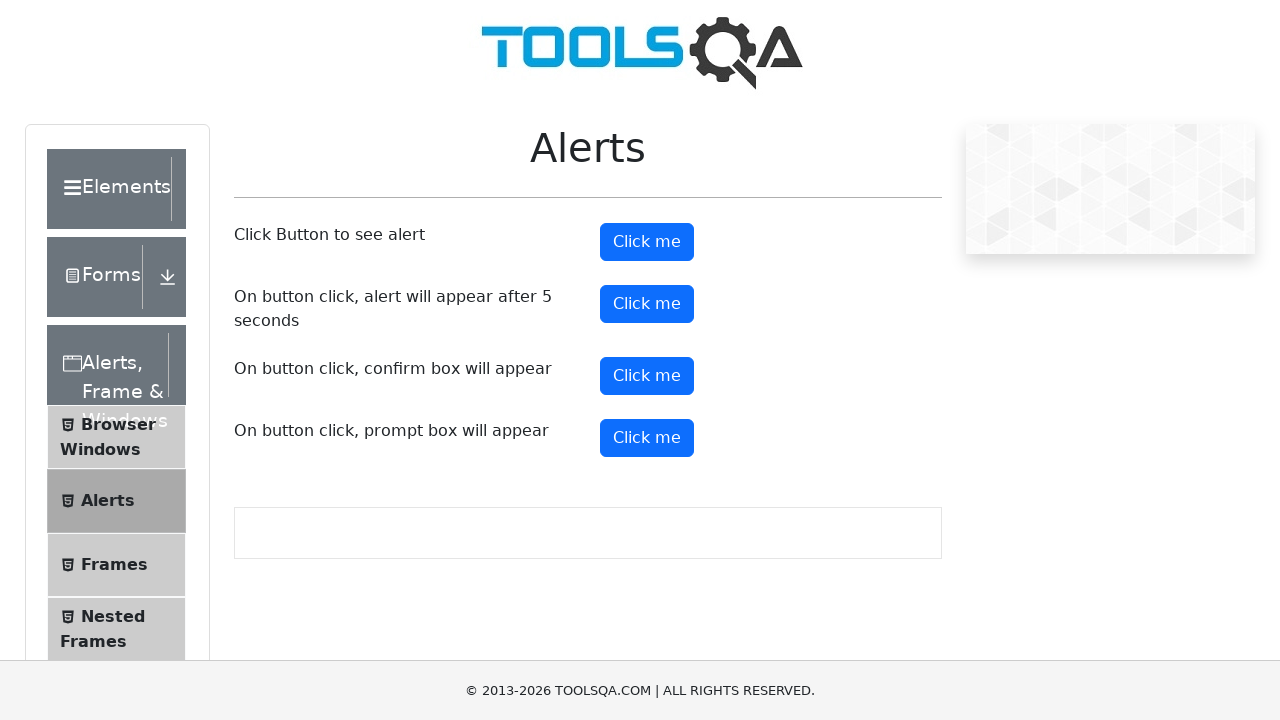

Clicked on the timer alert button at (647, 304) on #timerAlertButton
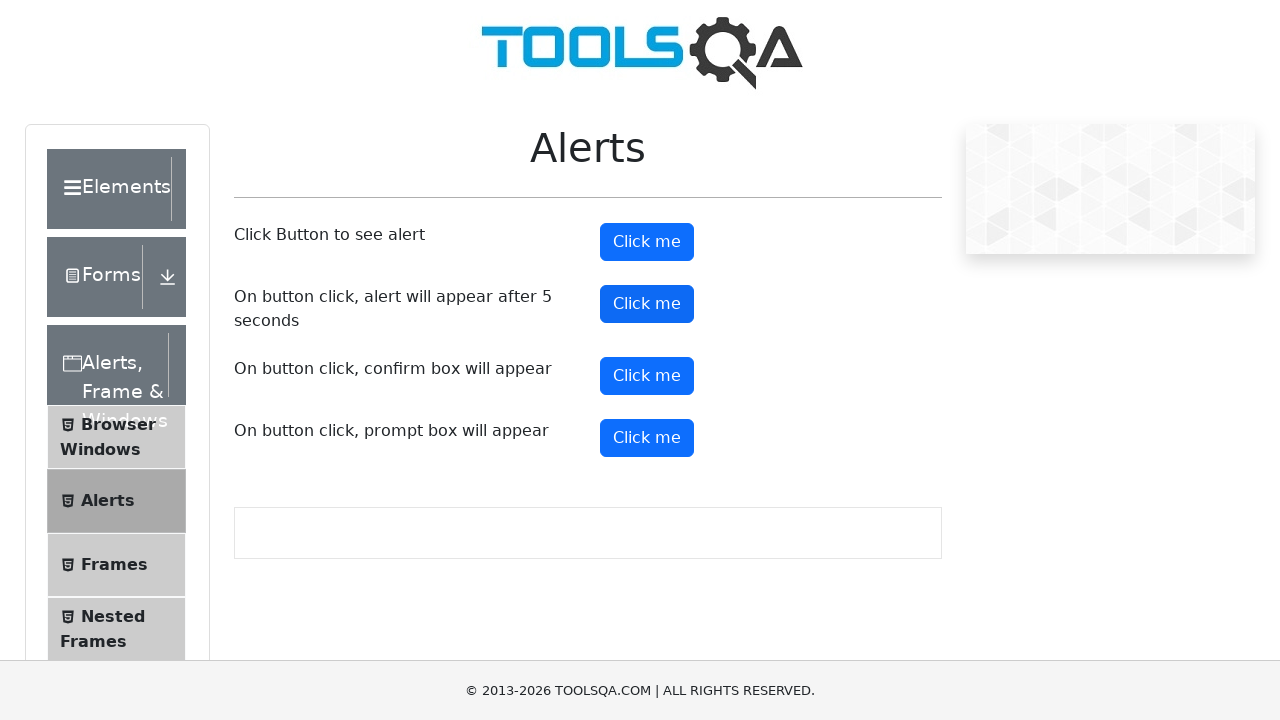

Set up dialog handler to accept the alert
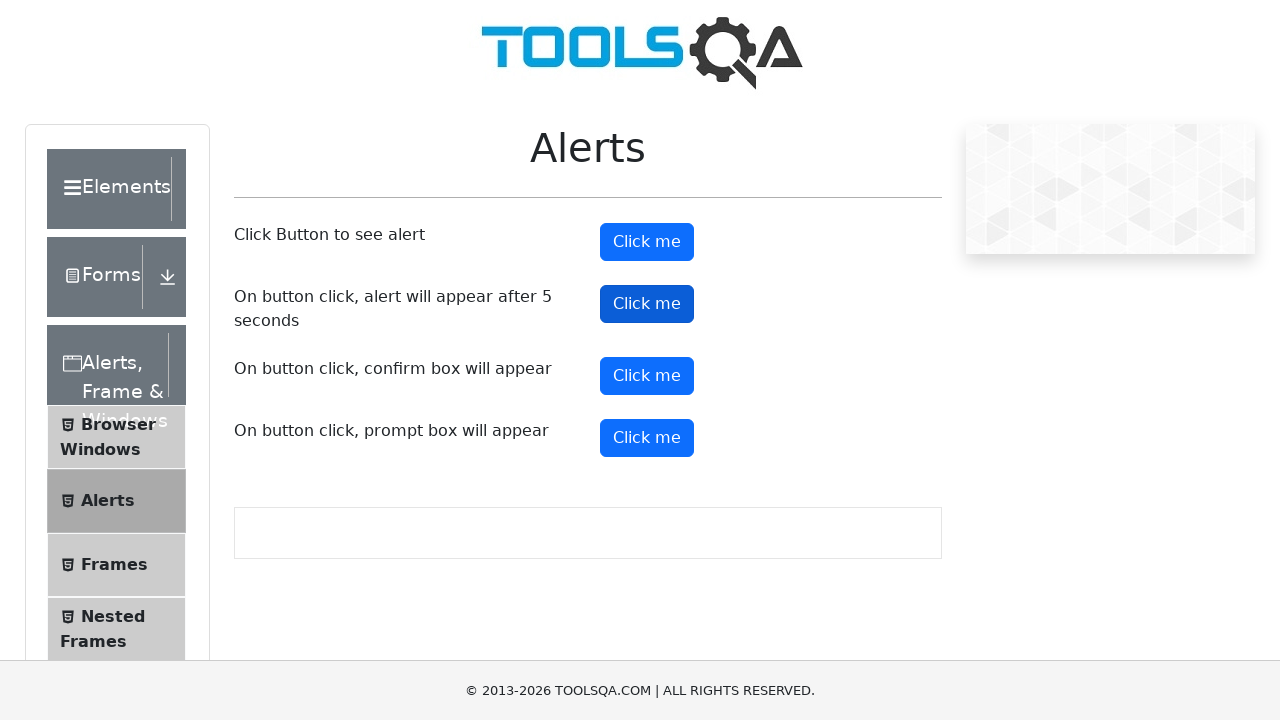

Waited 7 seconds for the alert to appear and be accepted
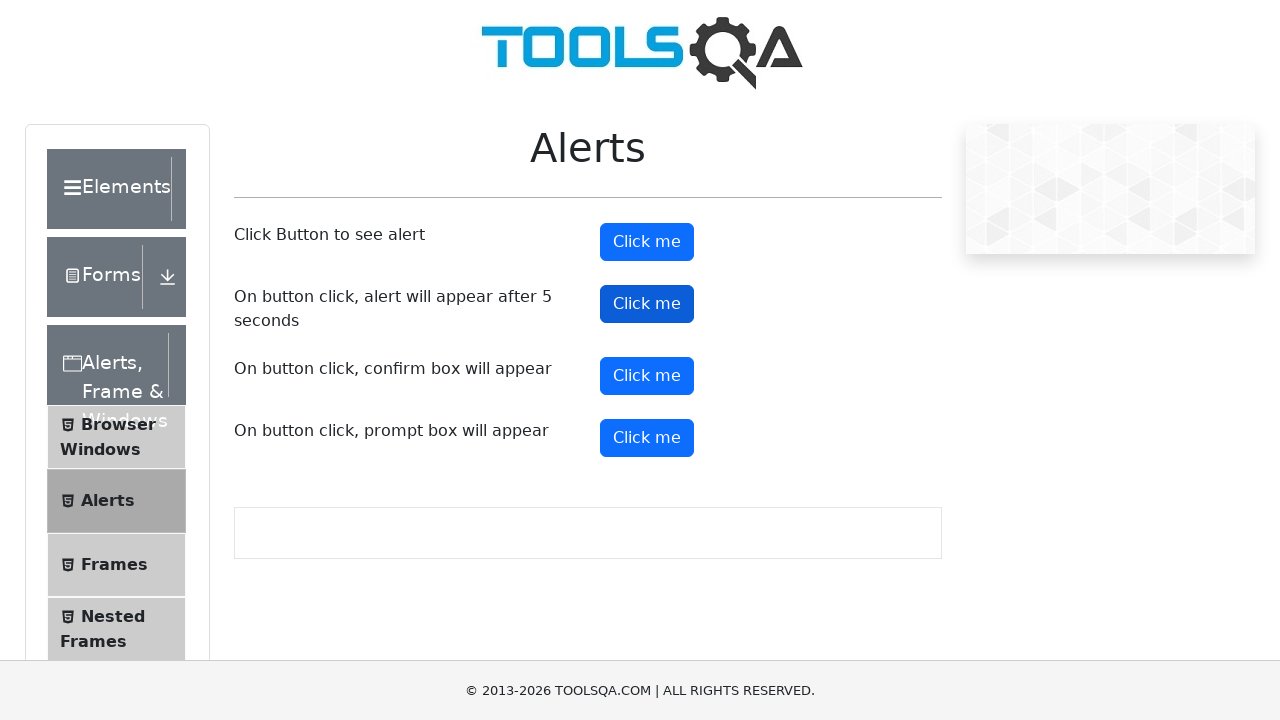

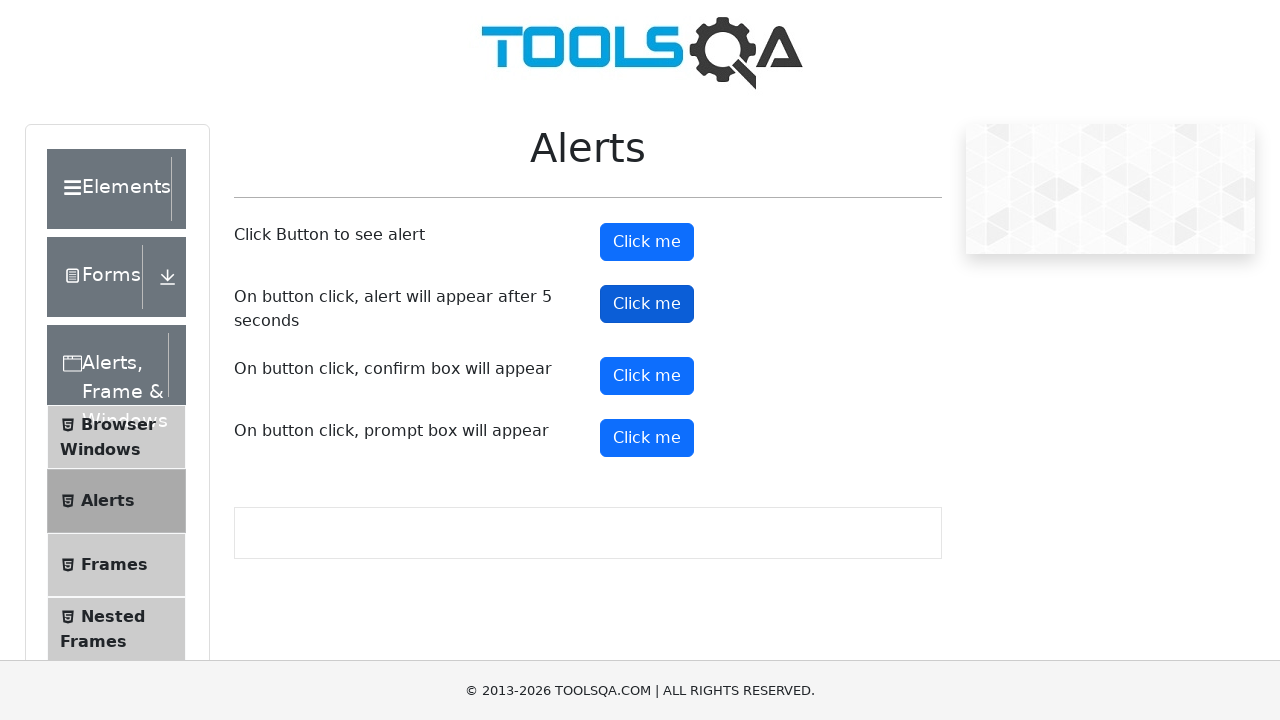